Tests internet speed measurement on fast.com by clicking to show more details and reading speed values

Starting URL: https://fast.com/

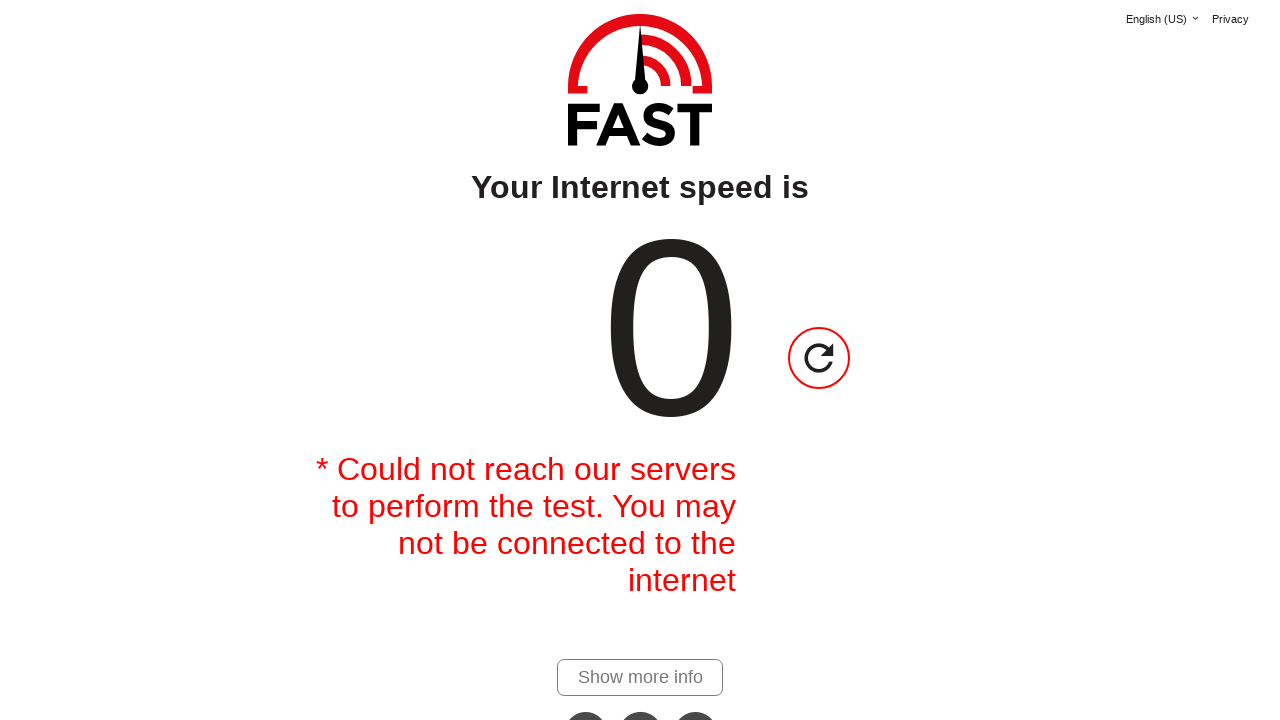

Waited 40 seconds for speed test to complete
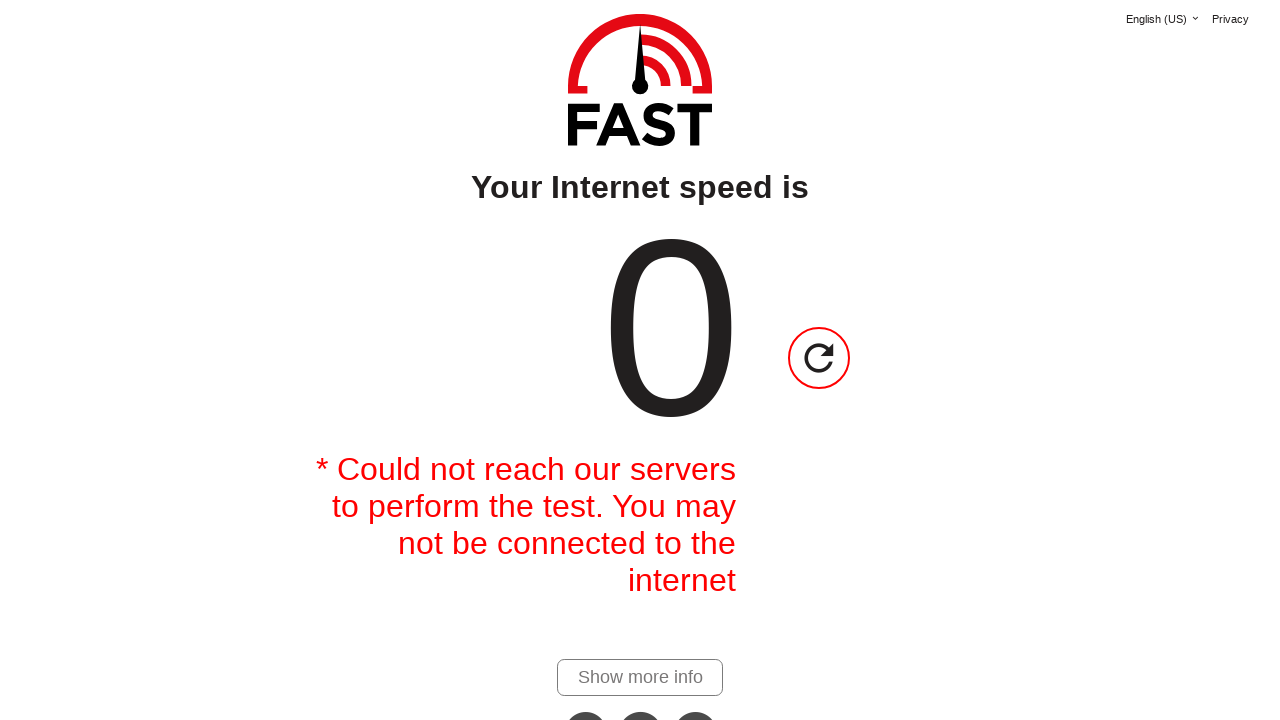

Clicked 'Show more details' link to expand speed results at (640, 677) on #show-more-details-link
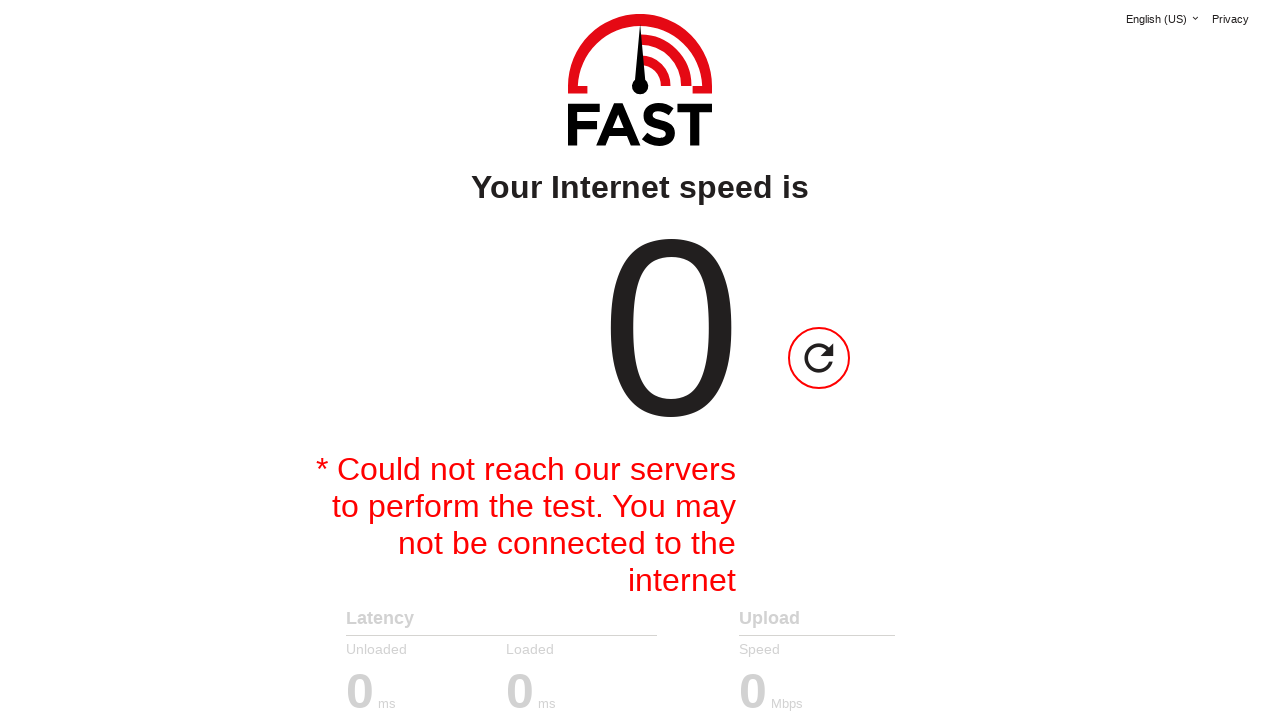

Upload speed value element loaded
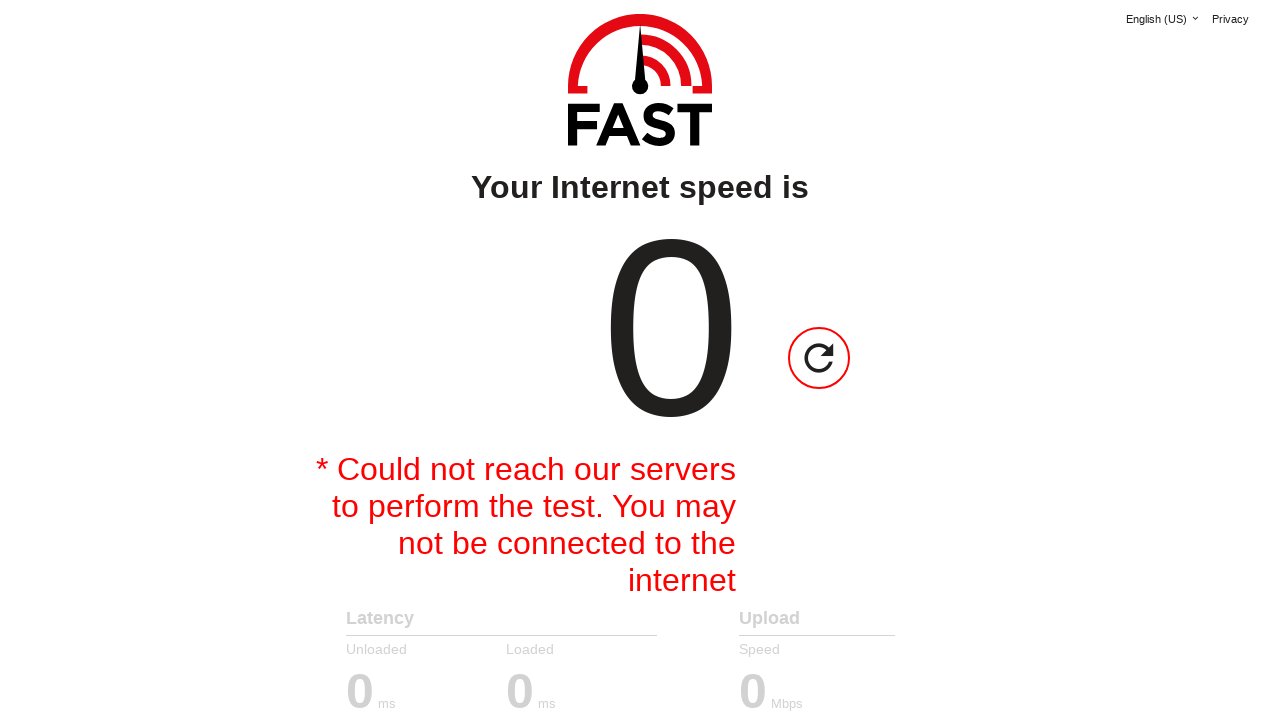

Download speed value element loaded
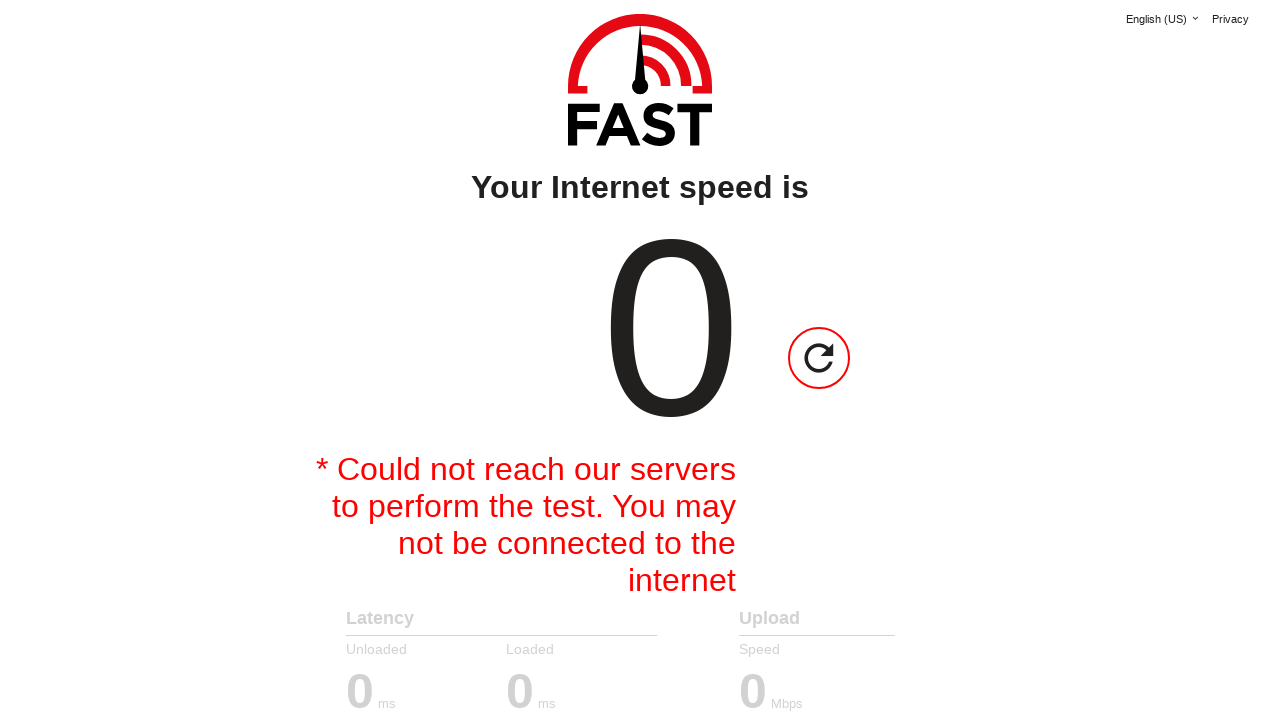

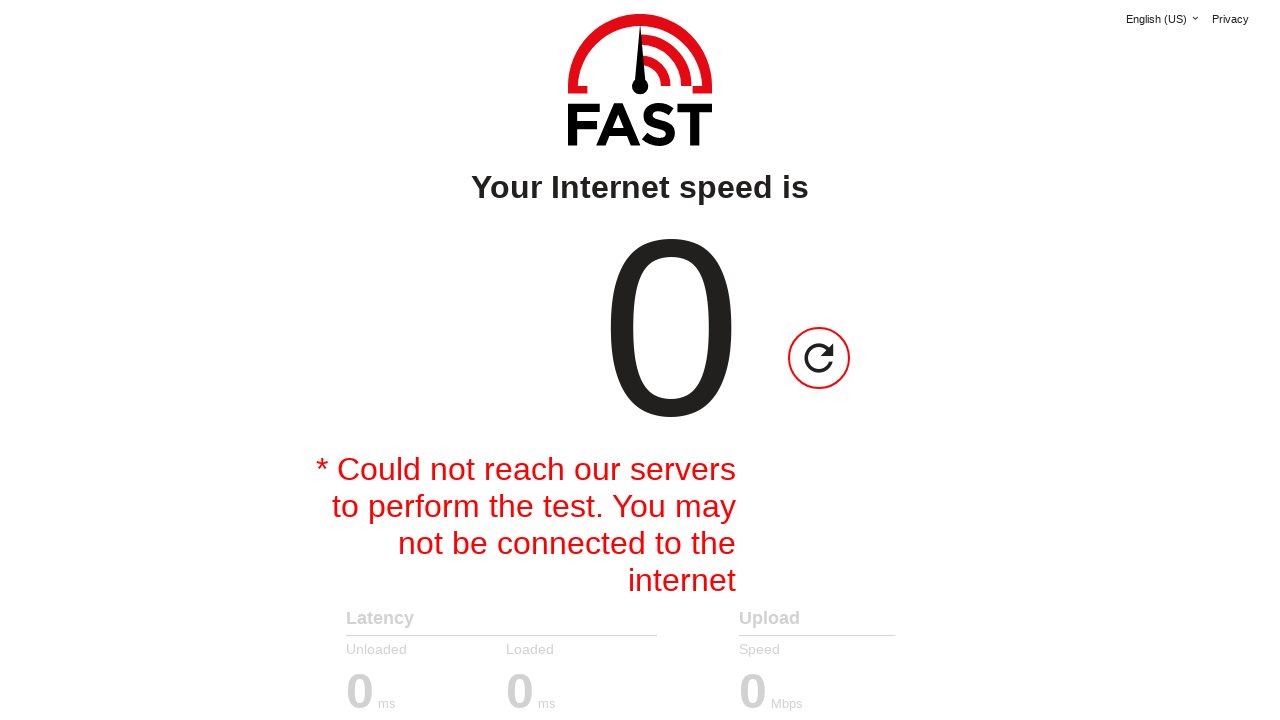